Tests that new todo items are appended to the bottom of the list by creating 3 items and verifying they appear in order with the correct count displayed.

Starting URL: https://demo.playwright.dev/todomvc

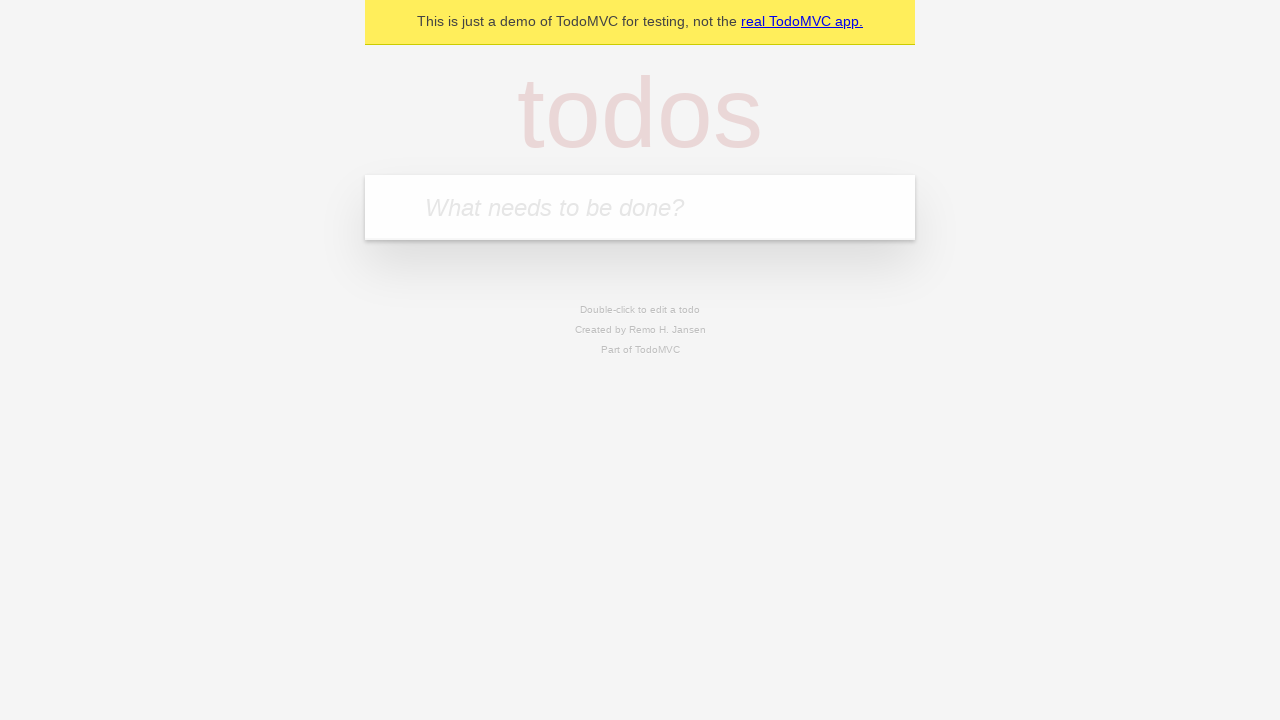

Located the todo input field
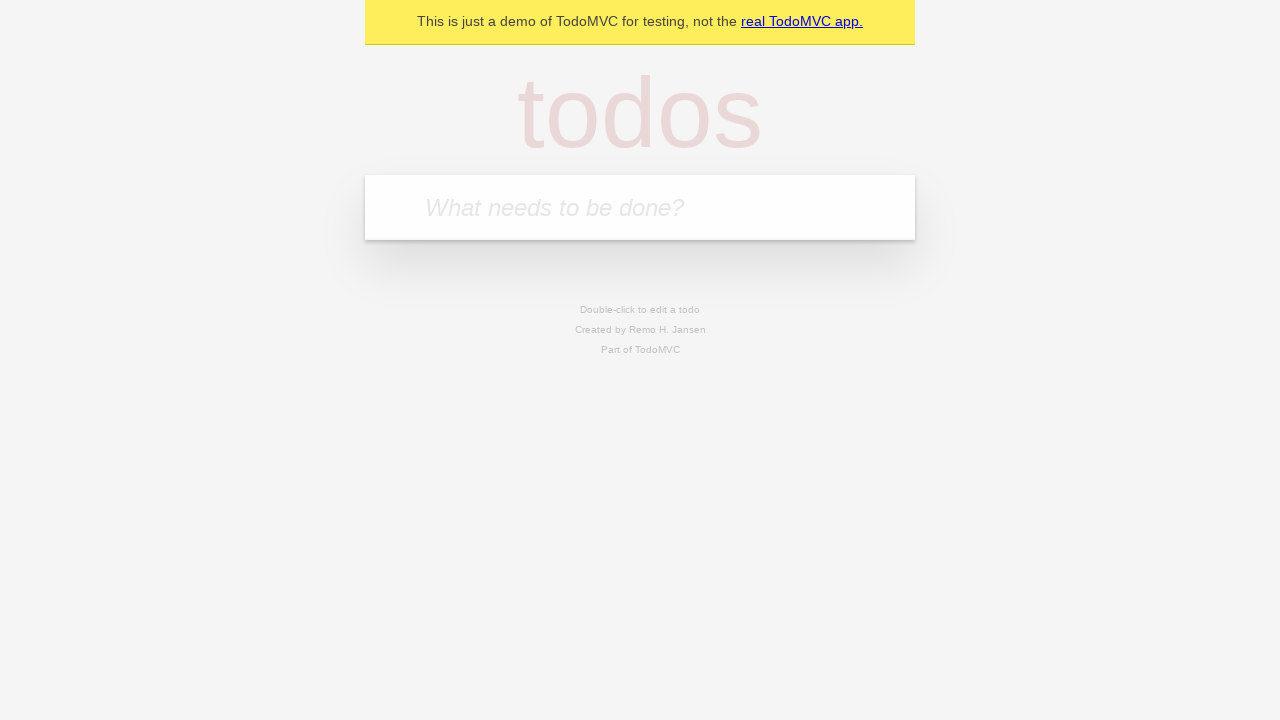

Filled first todo item: 'buy some cheese' on internal:attr=[placeholder="What needs to be done?"i]
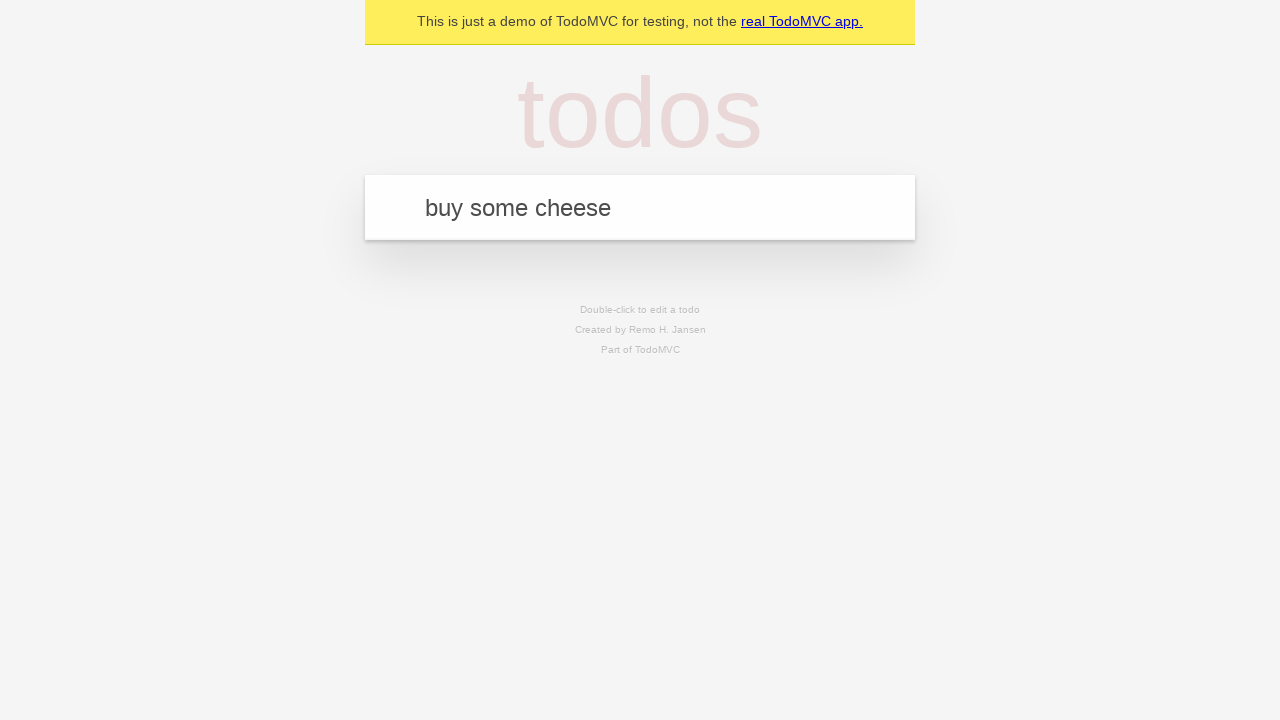

Pressed Enter to create first todo item on internal:attr=[placeholder="What needs to be done?"i]
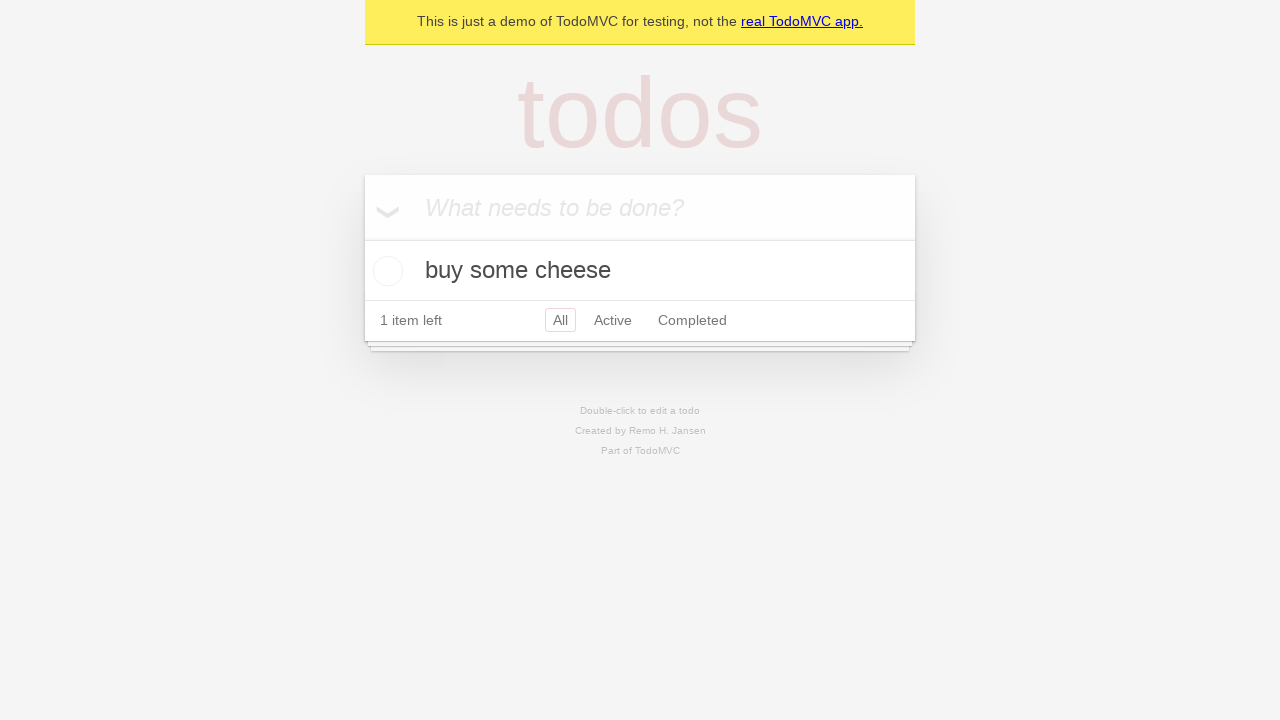

Filled second todo item: 'feed the cat' on internal:attr=[placeholder="What needs to be done?"i]
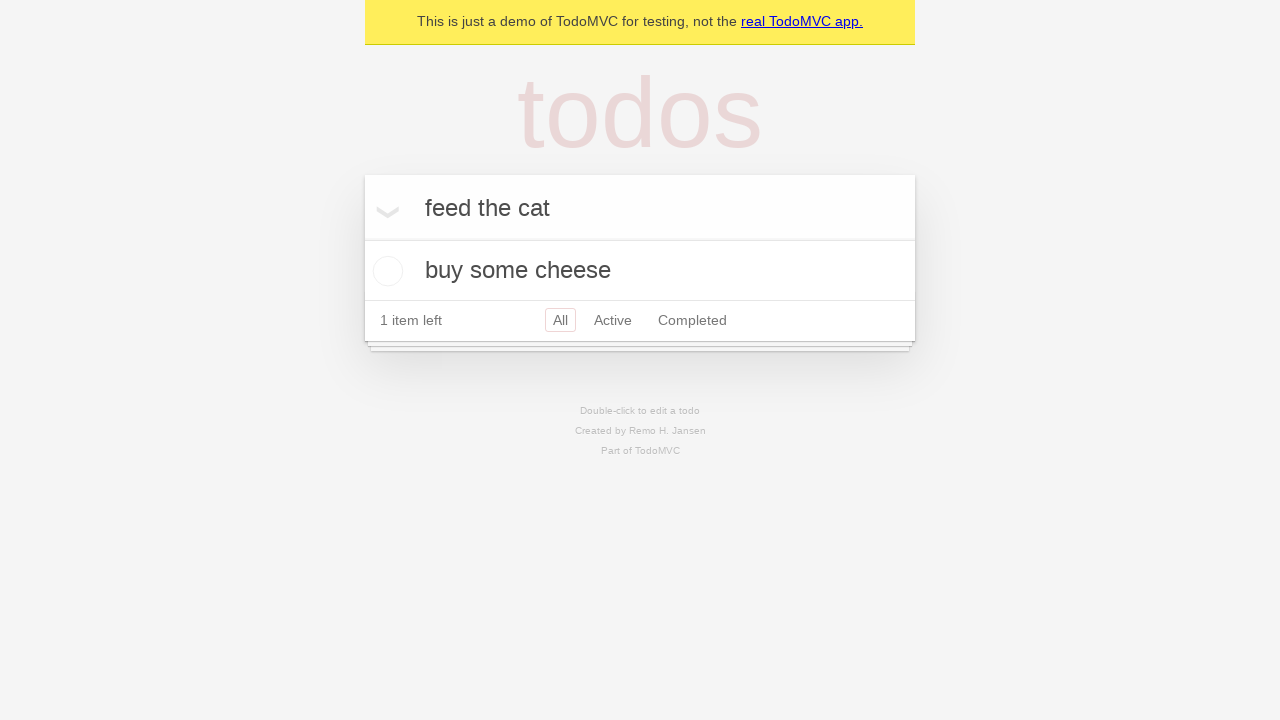

Pressed Enter to create second todo item on internal:attr=[placeholder="What needs to be done?"i]
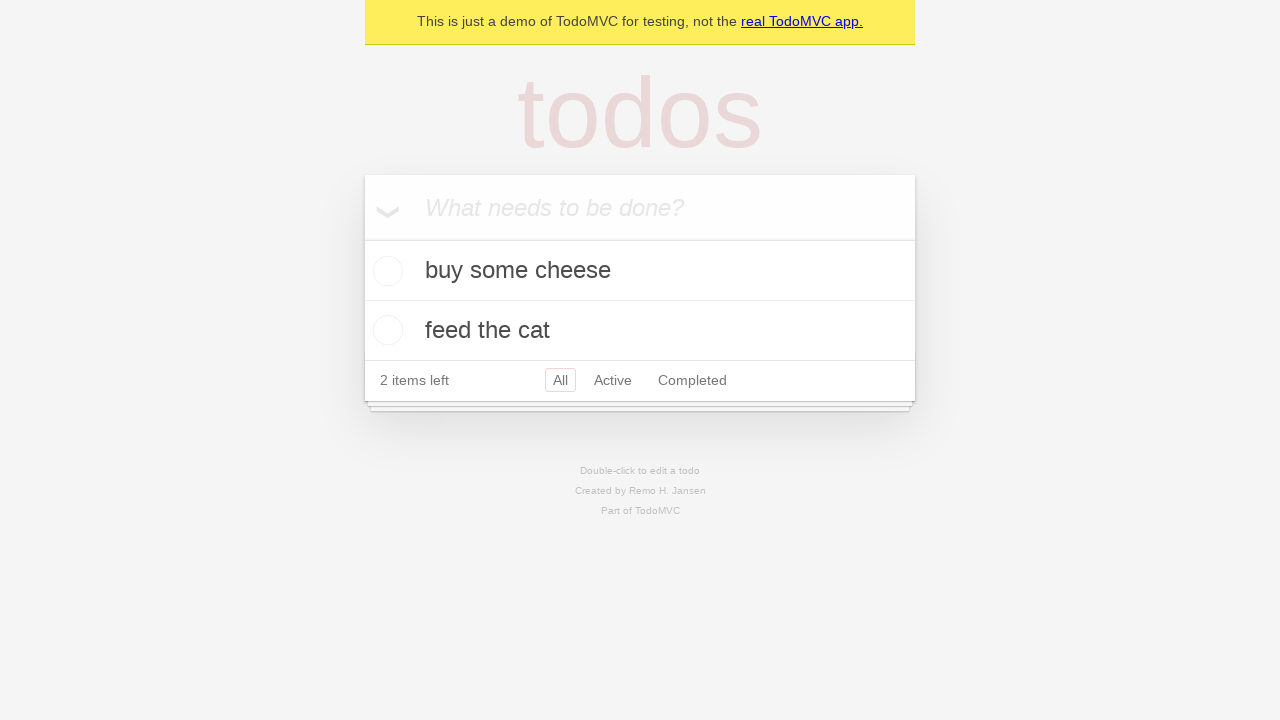

Filled third todo item: 'book a doctors appointment' on internal:attr=[placeholder="What needs to be done?"i]
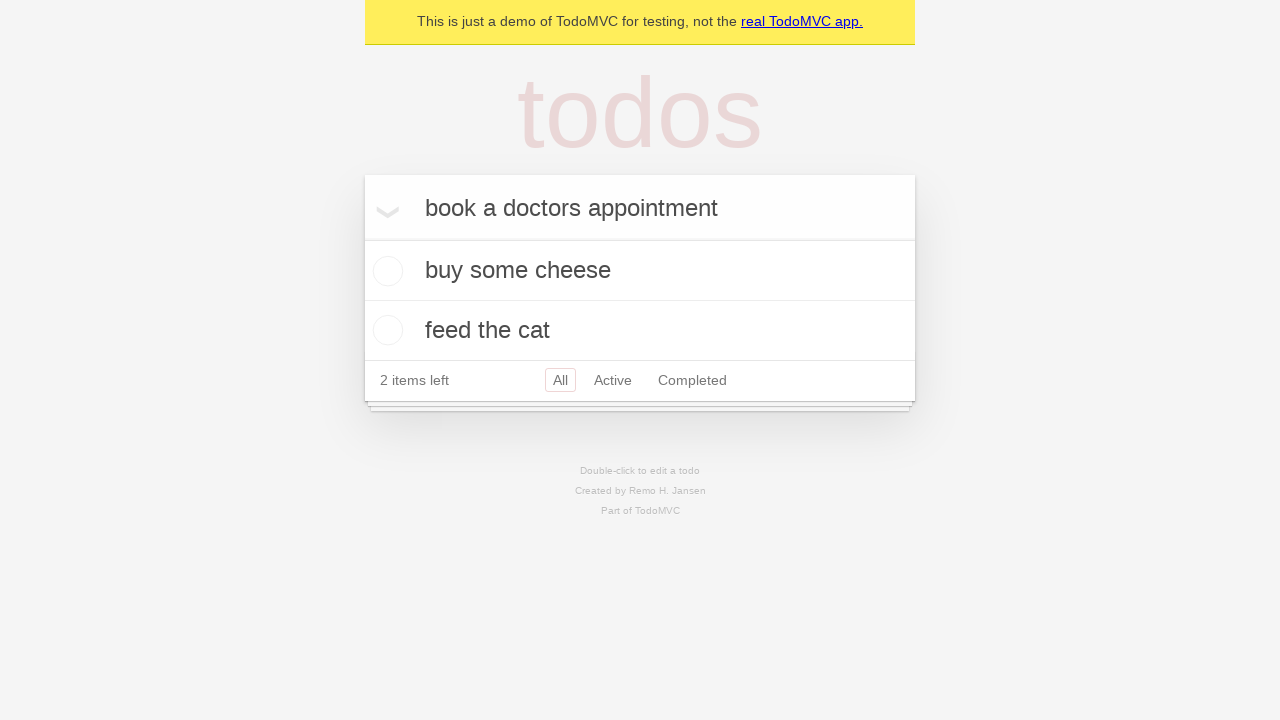

Pressed Enter to create third todo item on internal:attr=[placeholder="What needs to be done?"i]
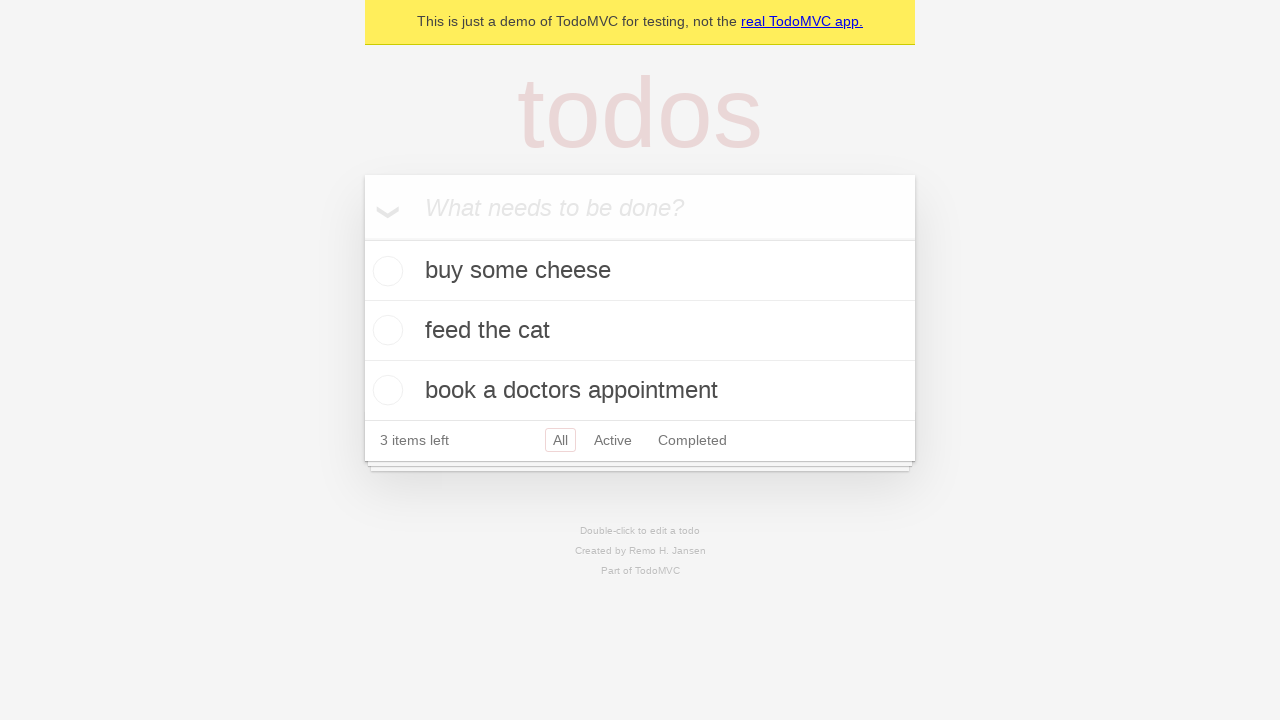

Verified '3 items left' text is visible
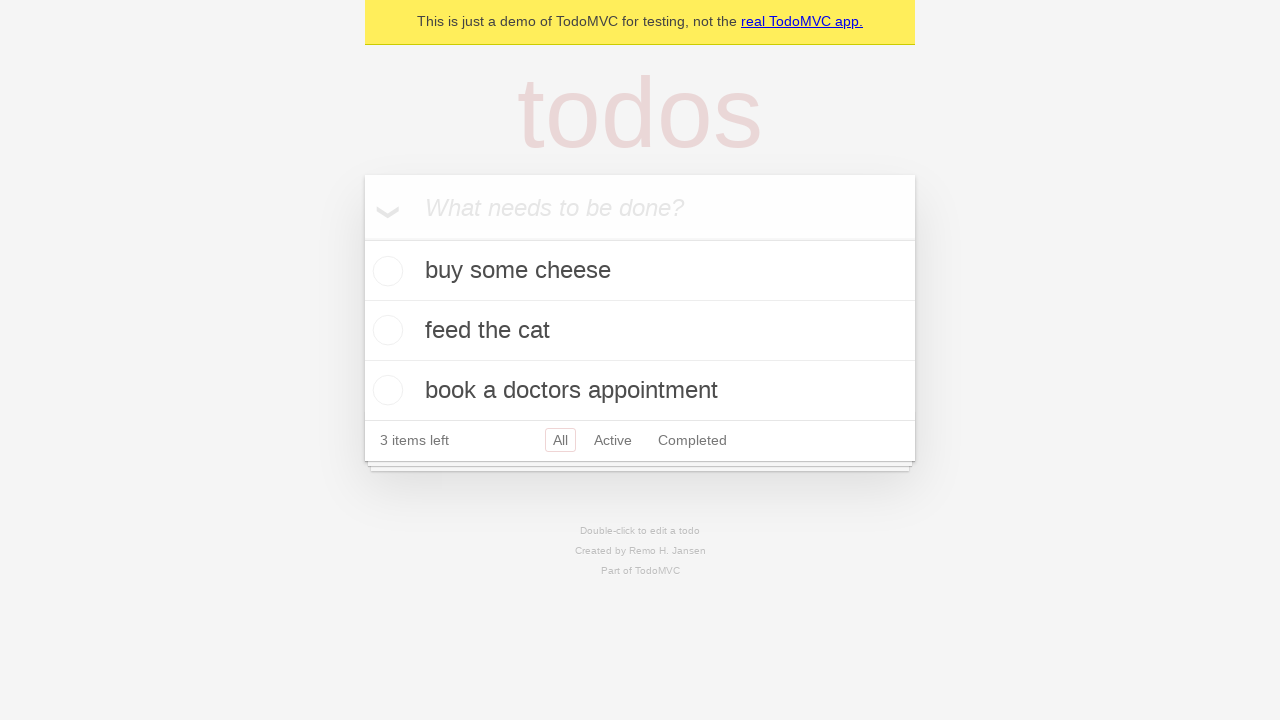

Verified todo count element displays '3 items left'
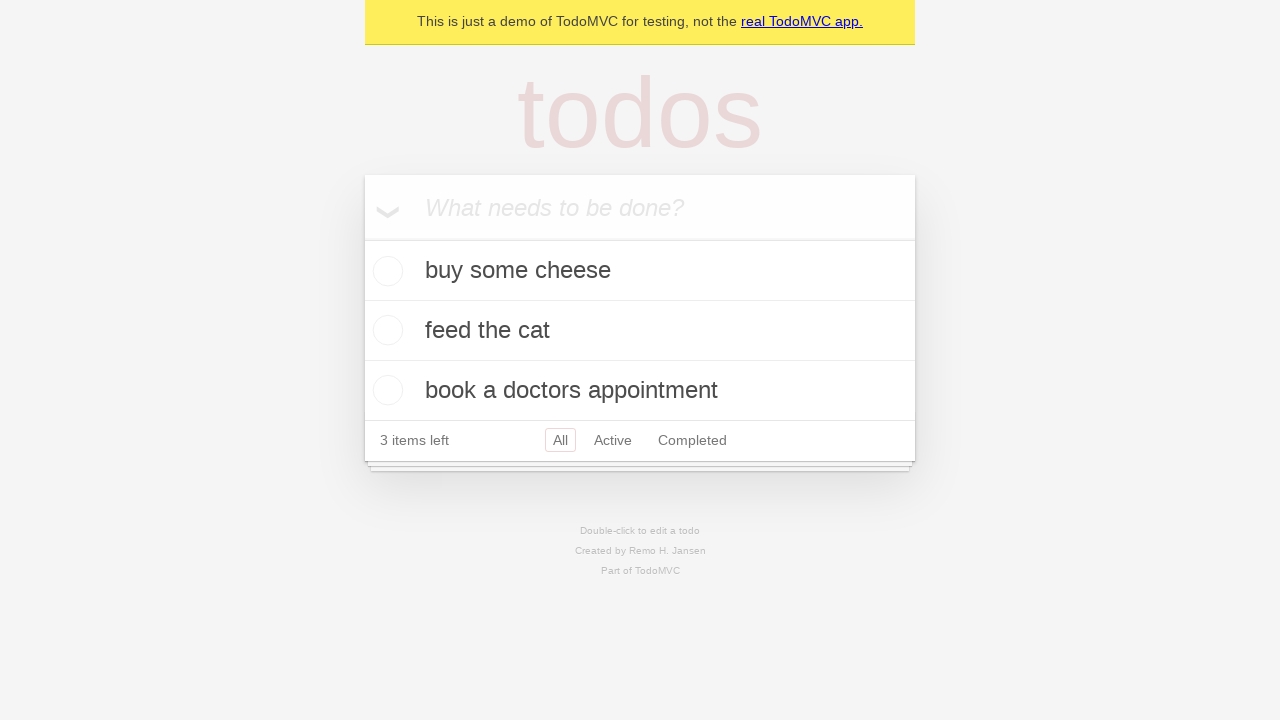

Verified all 3 todo items appear in correct order at the bottom of the list
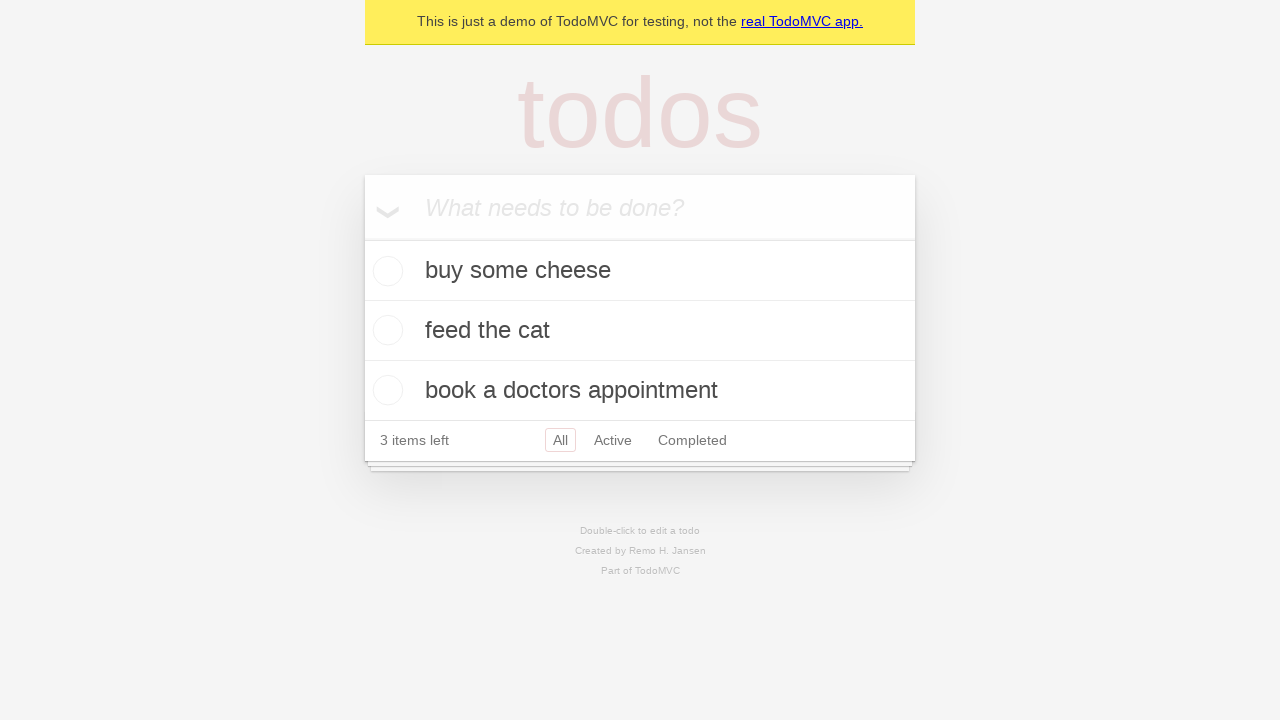

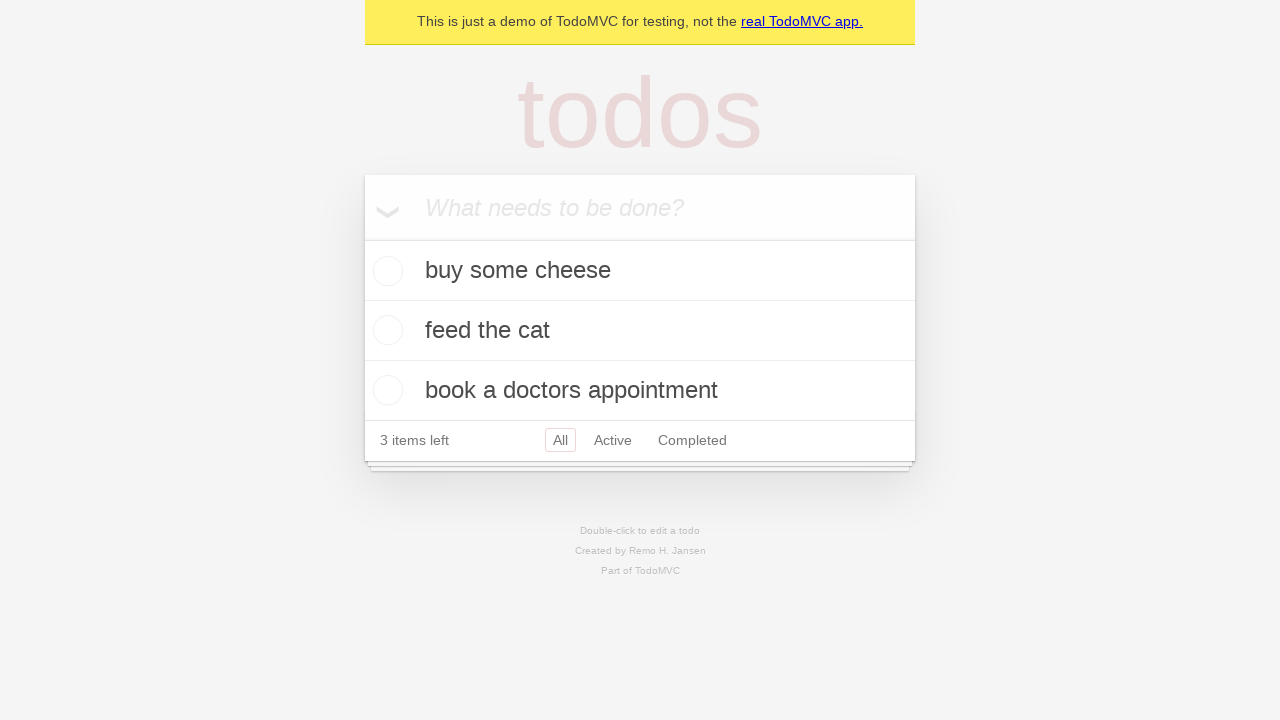